Navigates to a football statistics page and clicks the "All matches" button to display match data

Starting URL: https://www.adamchoi.co.uk/overs/detailed

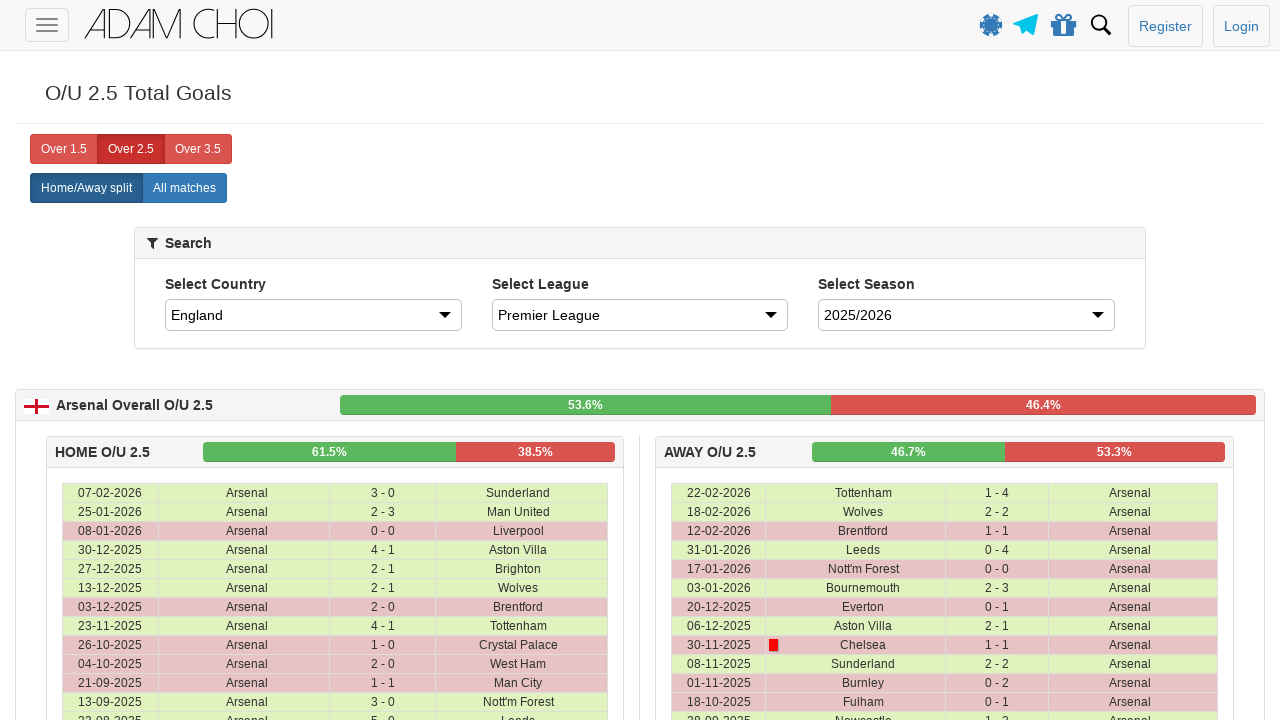

Navigated to football statistics page
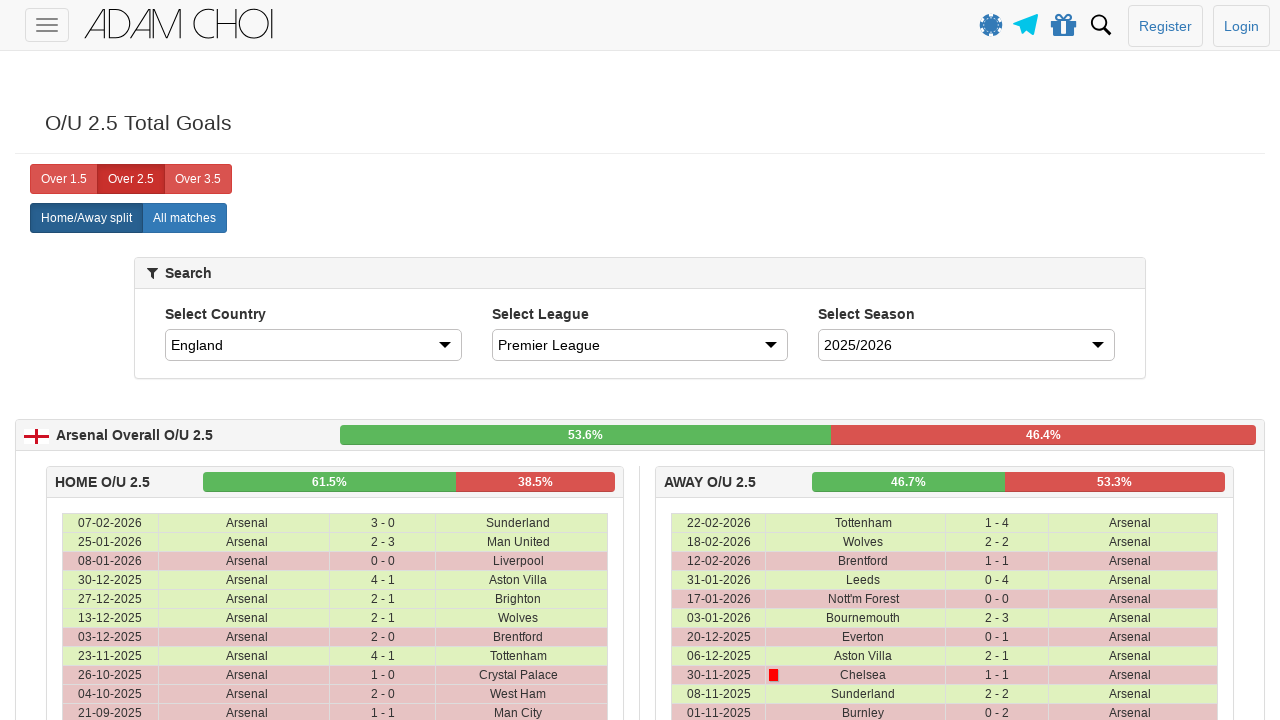

Clicked the 'All matches' button at (184, 218) on xpath=//label[@analytics-event="All matches"]
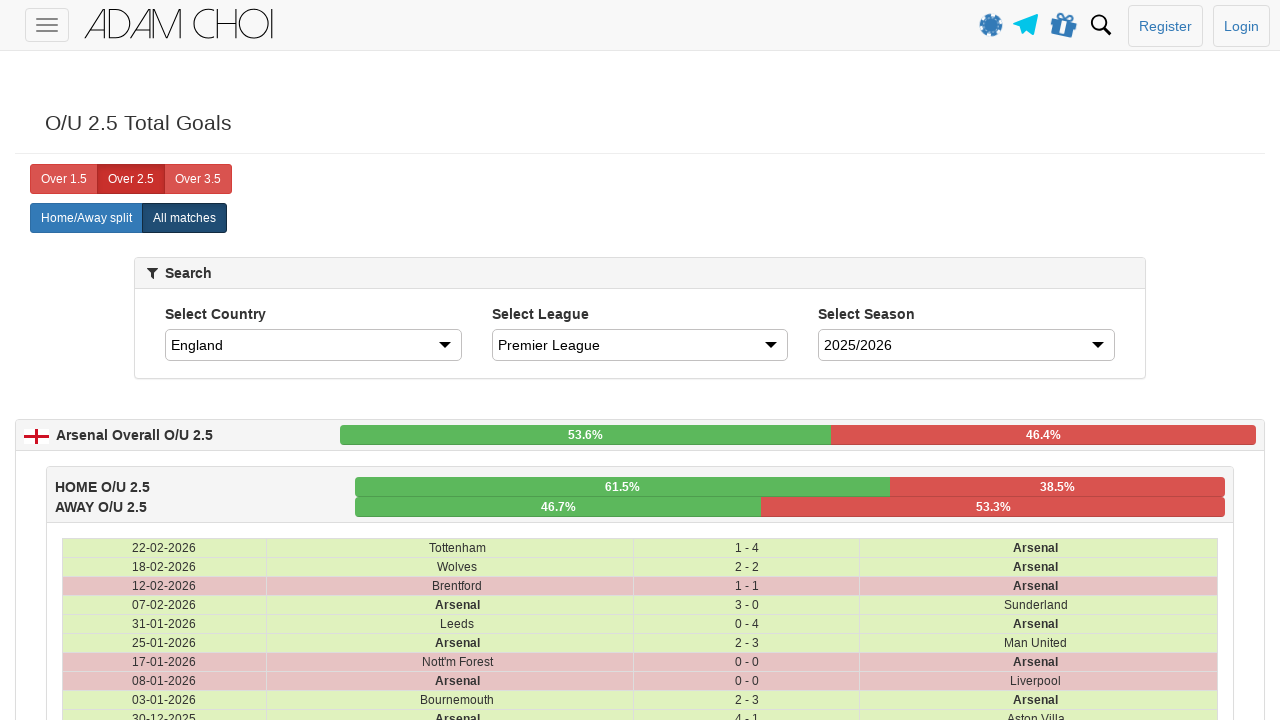

Match data loaded and table rows are visible
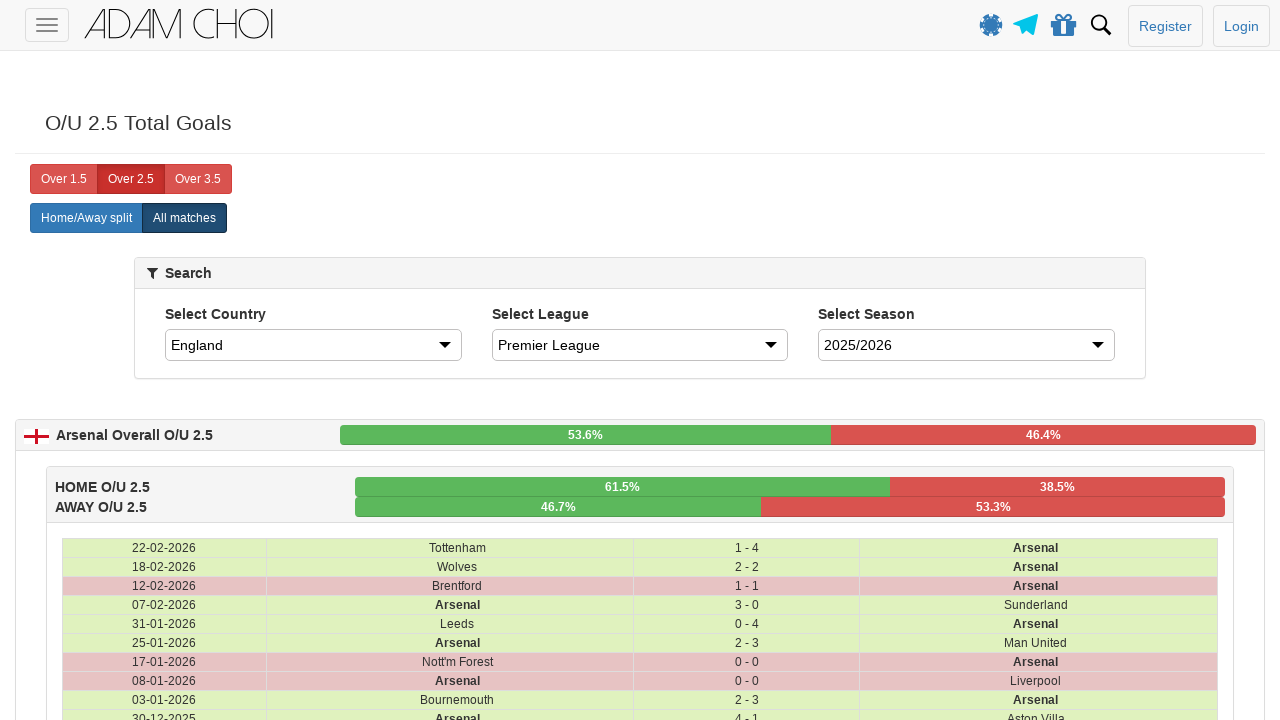

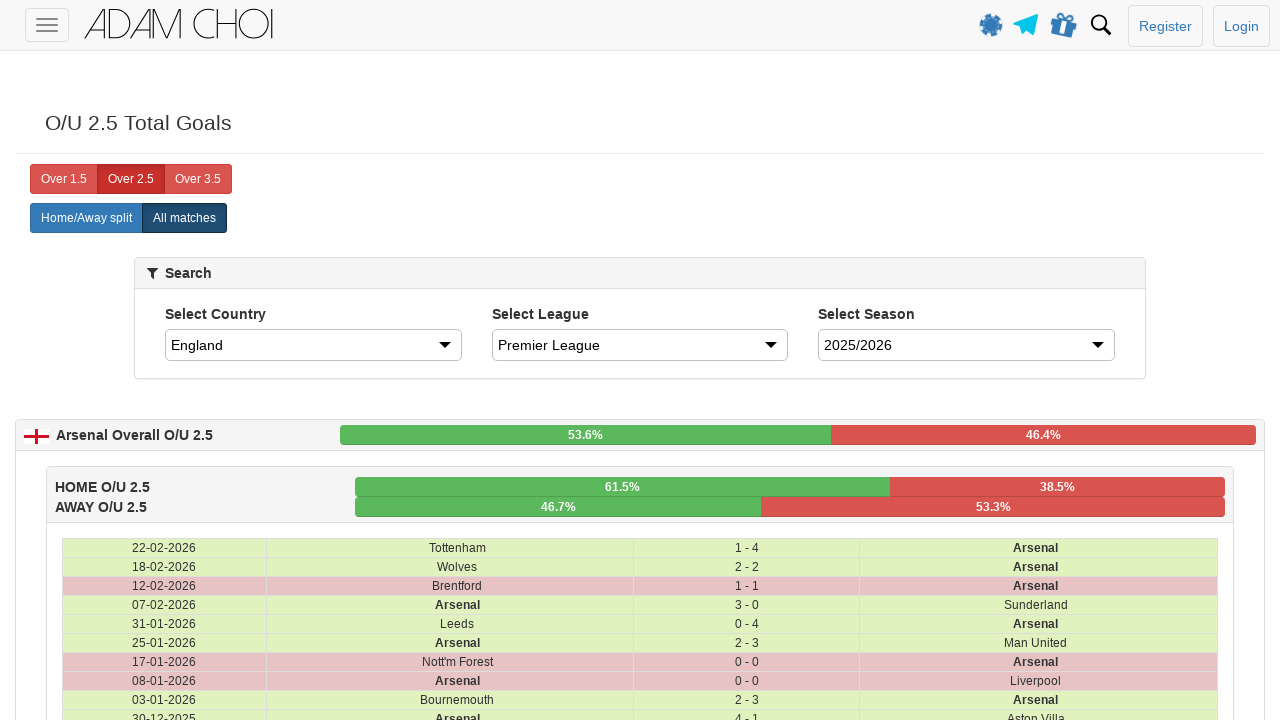